Tests the parking calculator's handling of invalid/random data entry by entering nonsense strings into all date and time fields and submitting the form.

Starting URL: http://www.shino.de/parkcalc/

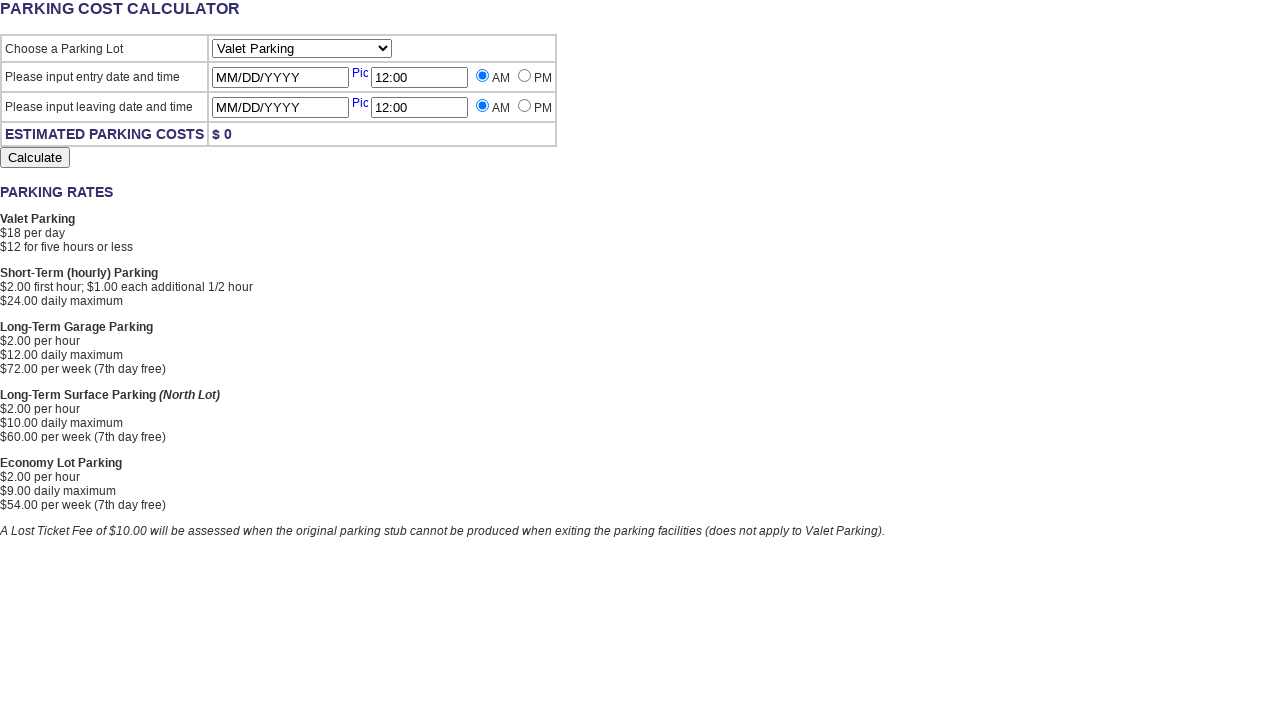

Selected 'Valet' parking lot option on #ParkingLot
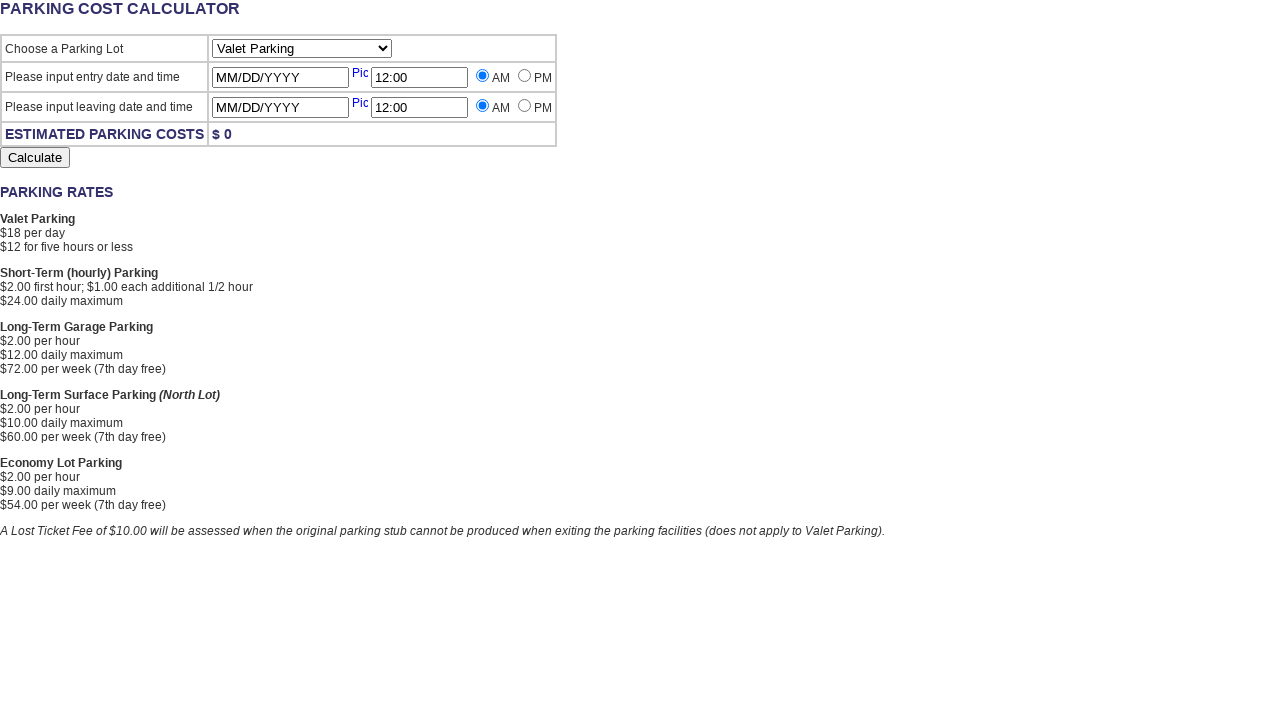

Cleared Entry Date field on #StartingDate
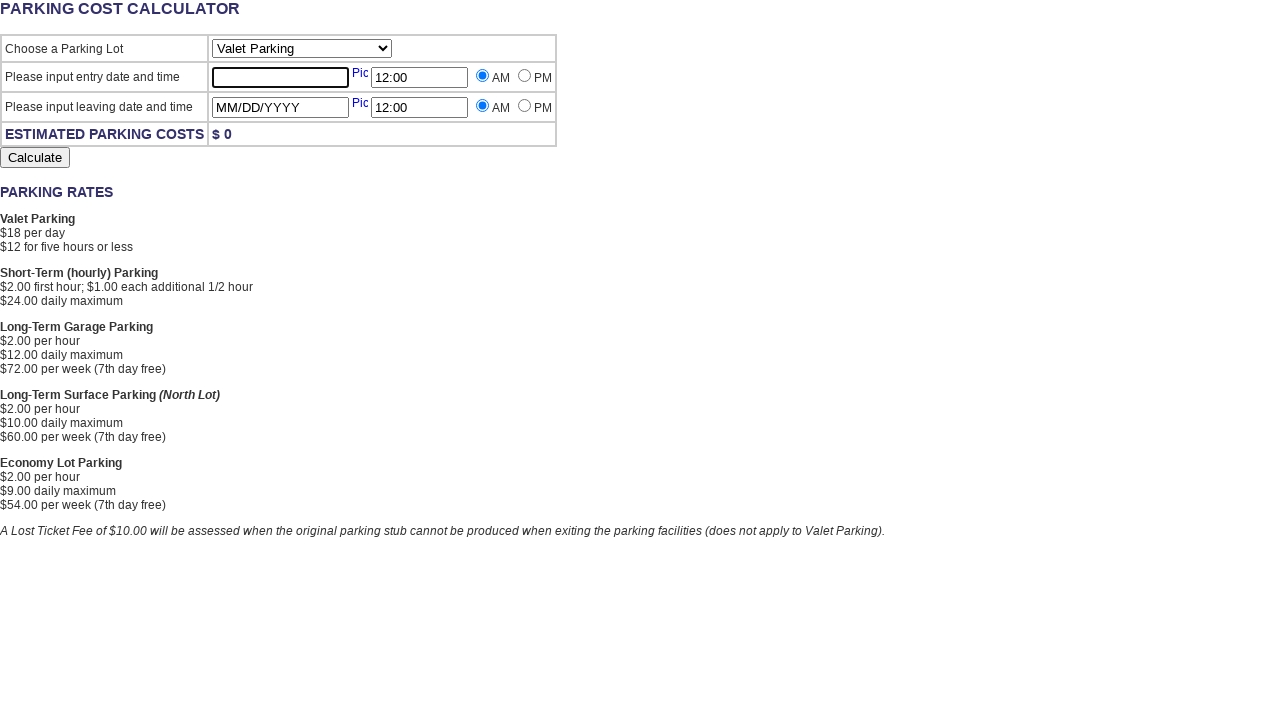

Entered nonsense string 'adfsdfsdf' into Entry Date field on #StartingDate
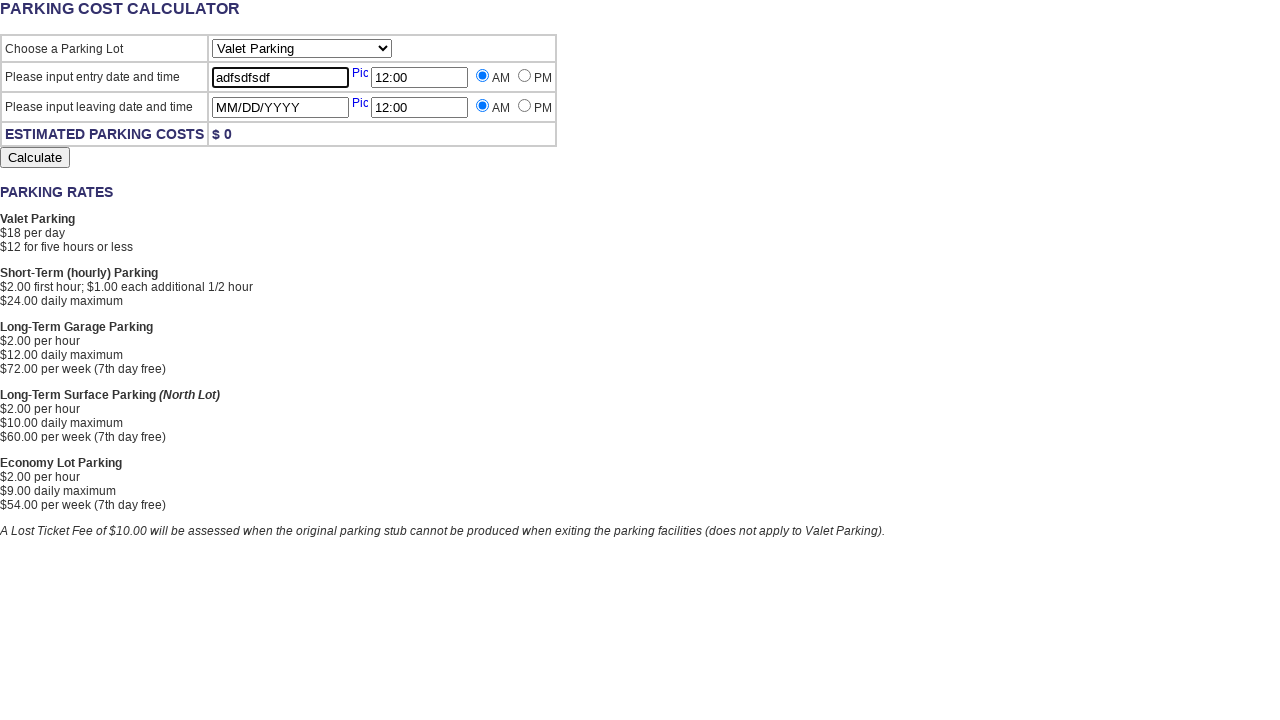

Cleared Entry Time field on #StartingTime
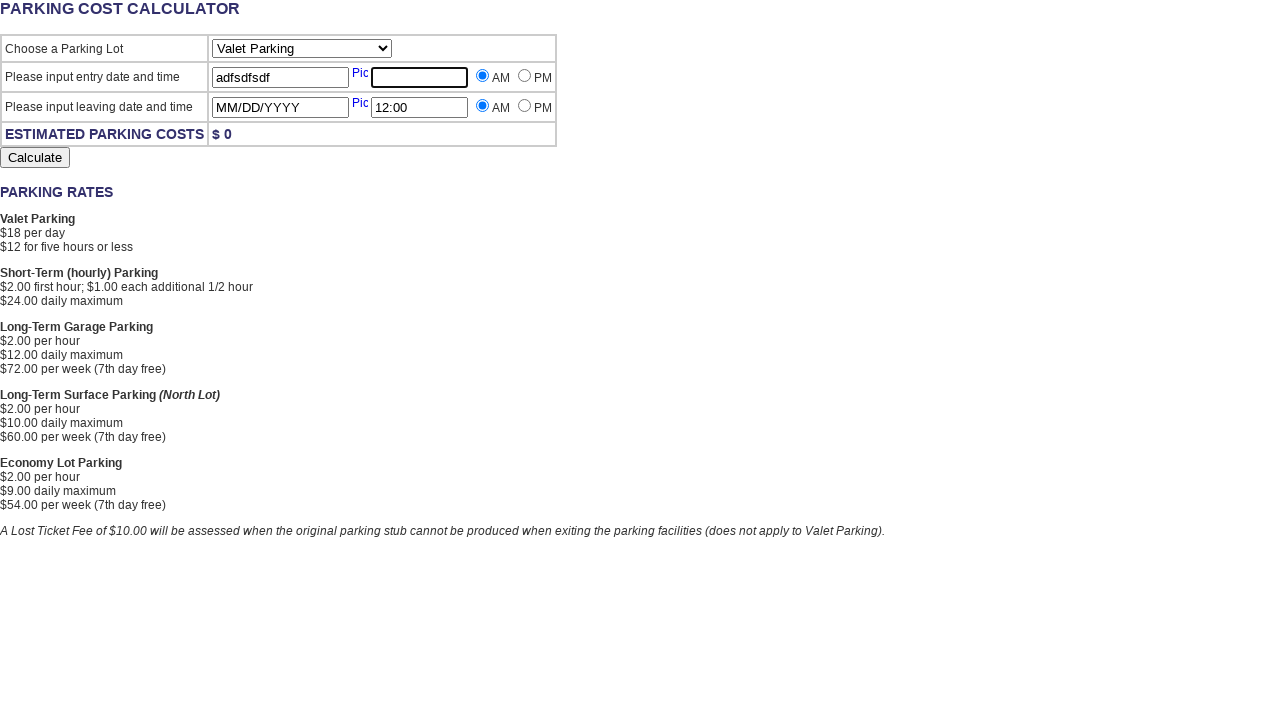

Entered nonsense string 'adfsdfsdf' into Entry Time field on #StartingTime
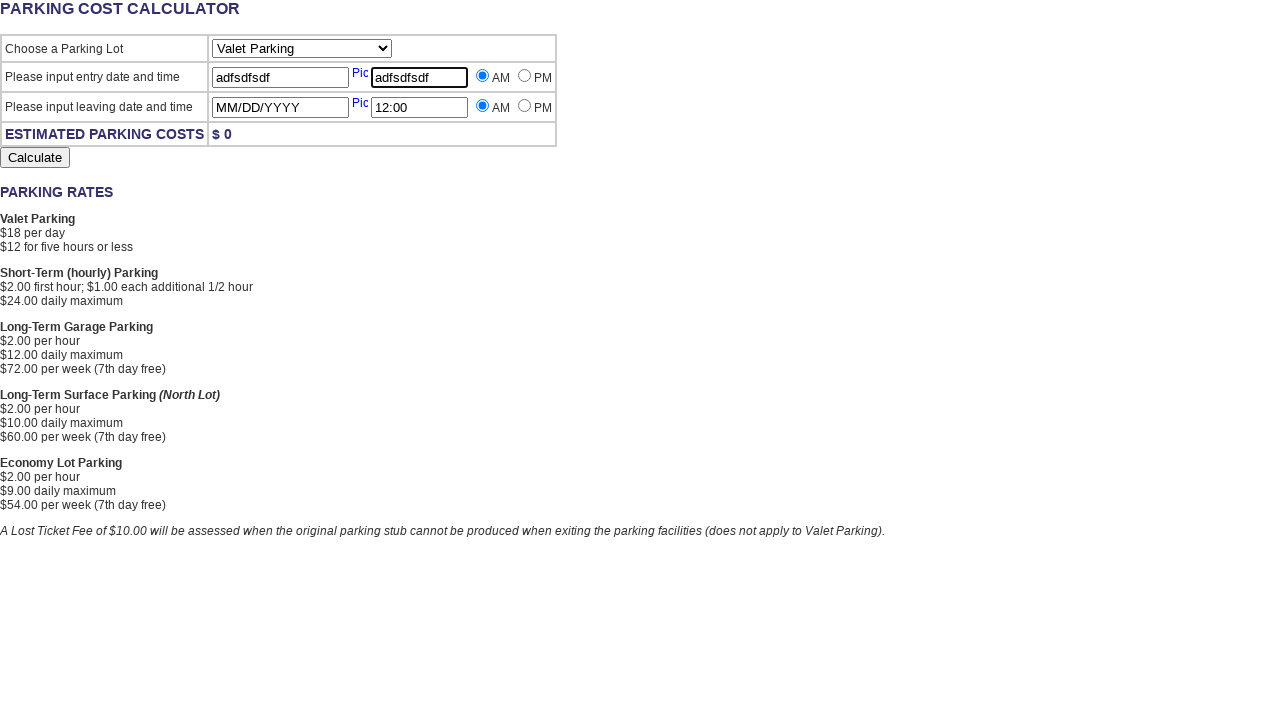

Cleared Leaving Date field on #LeavingDate
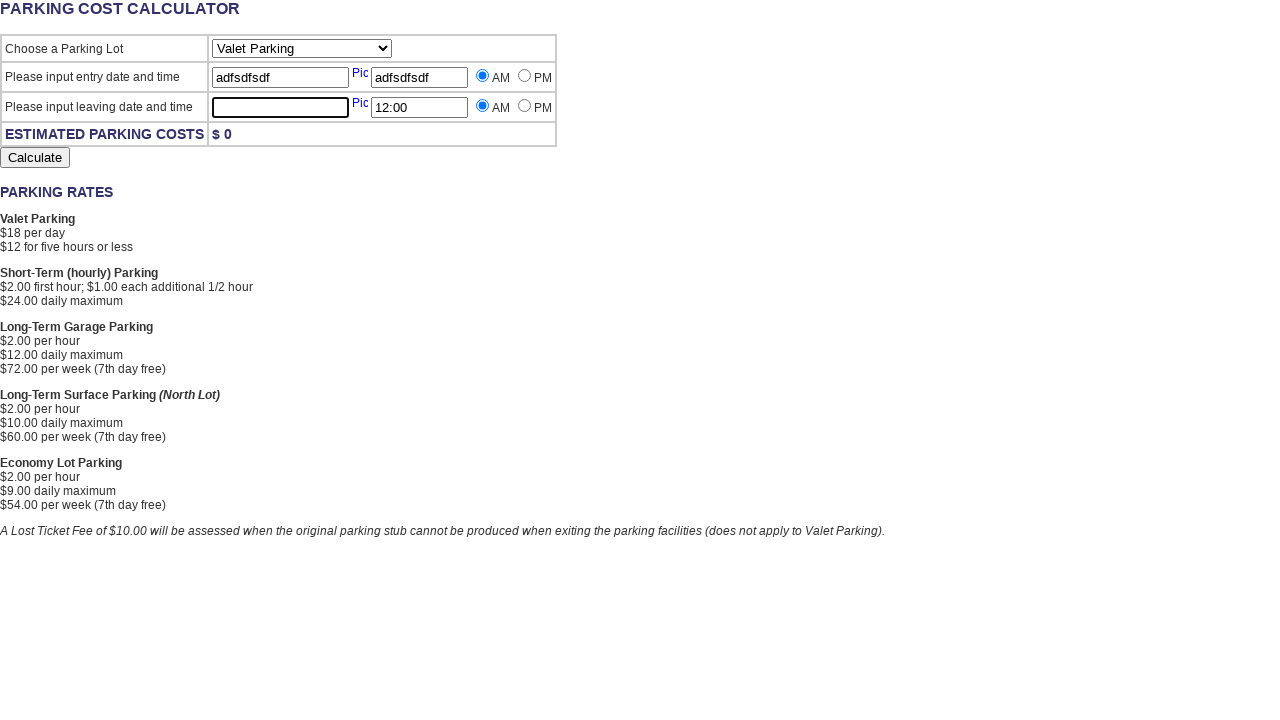

Entered nonsense string 'adfsdfsdf' into Leaving Date field on #LeavingDate
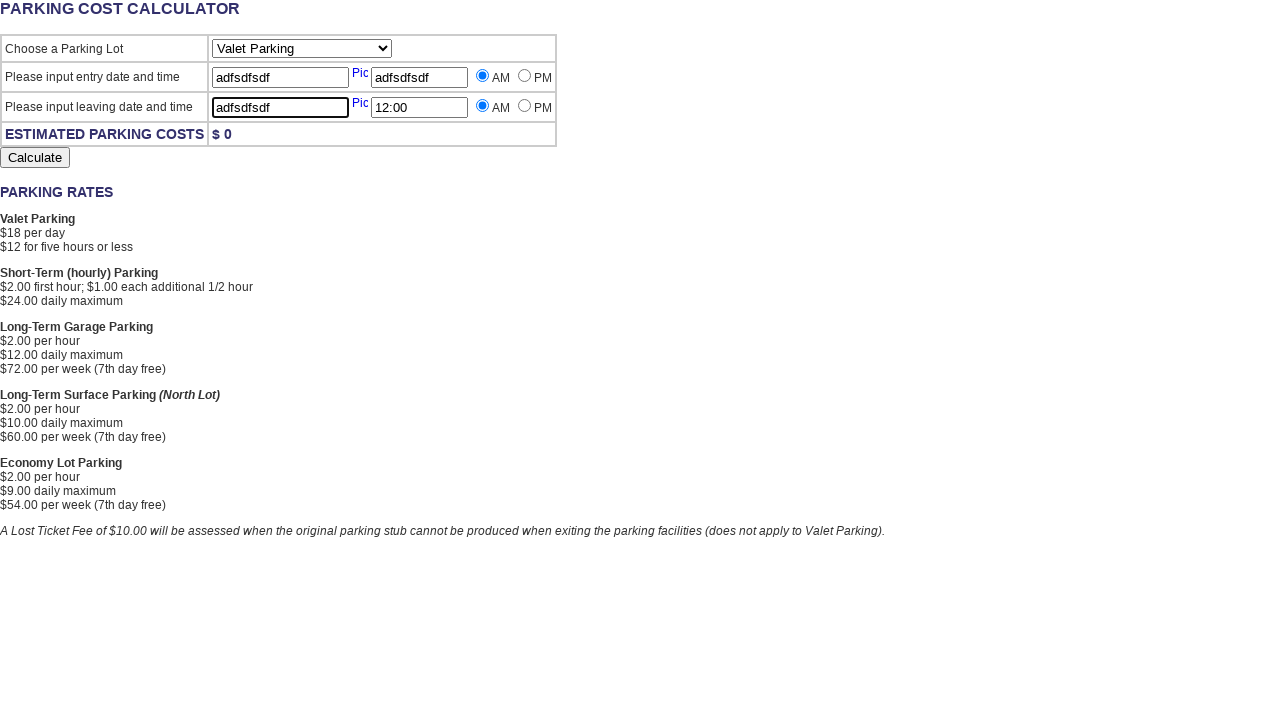

Cleared Leaving Time field on #LeavingTime
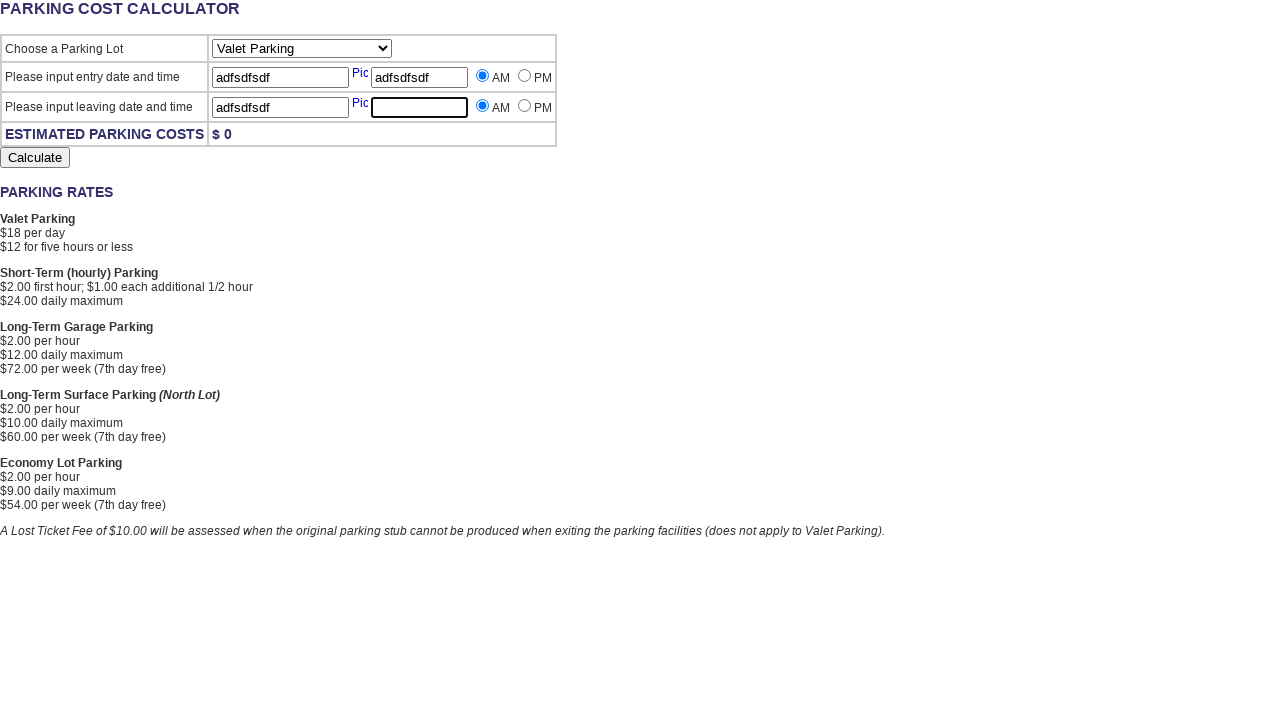

Entered nonsense string 'adfsdfsdf' into Leaving Time field on #LeavingTime
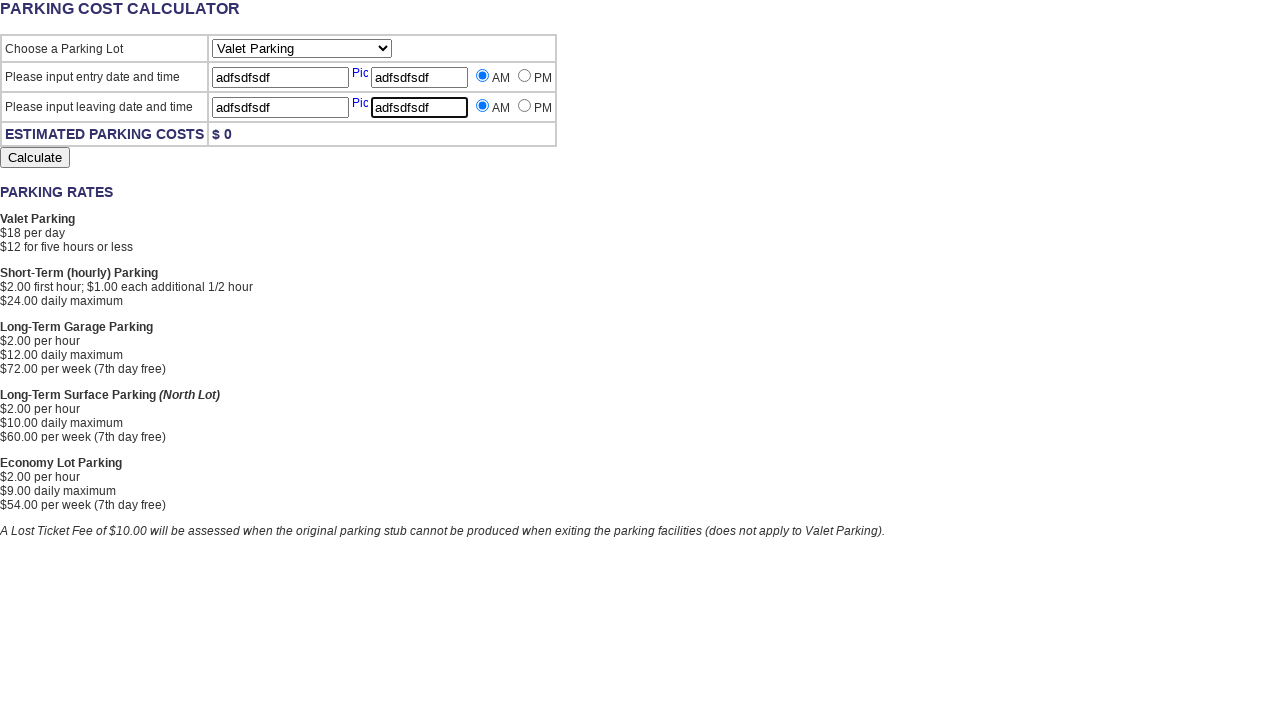

Clicked Calculate button to submit form with invalid data at (35, 158) on input[name='Submit']
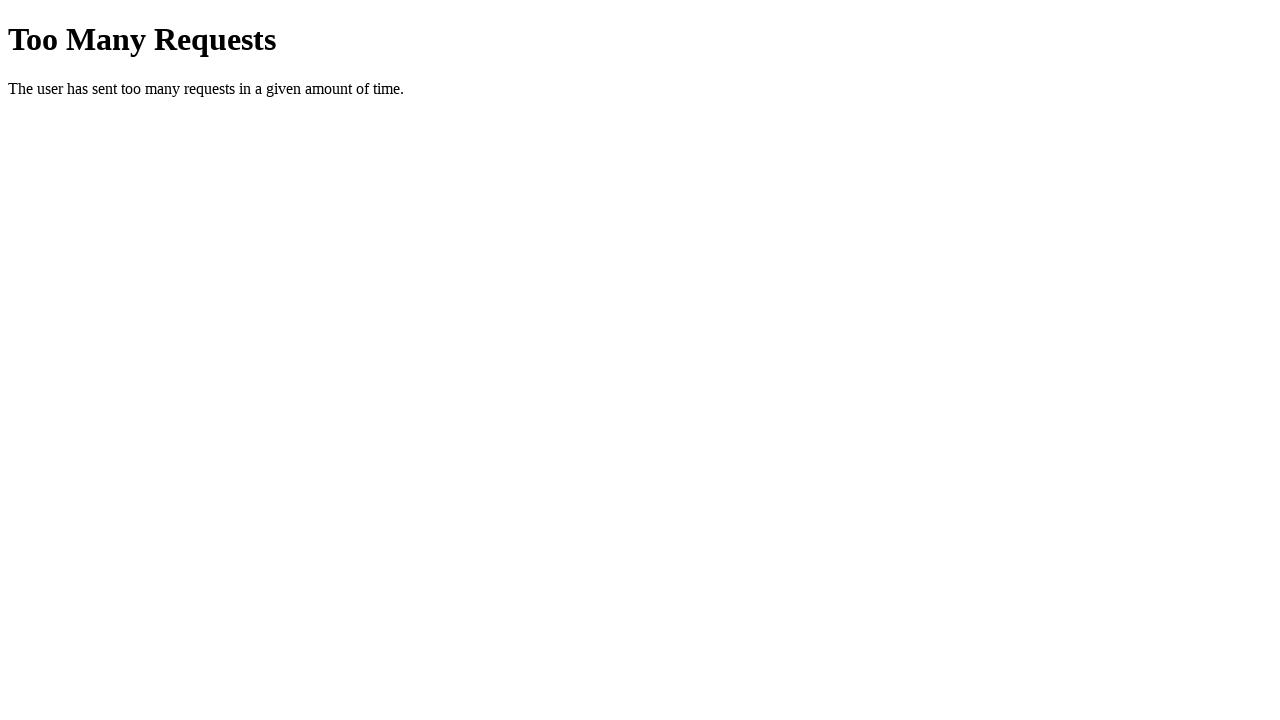

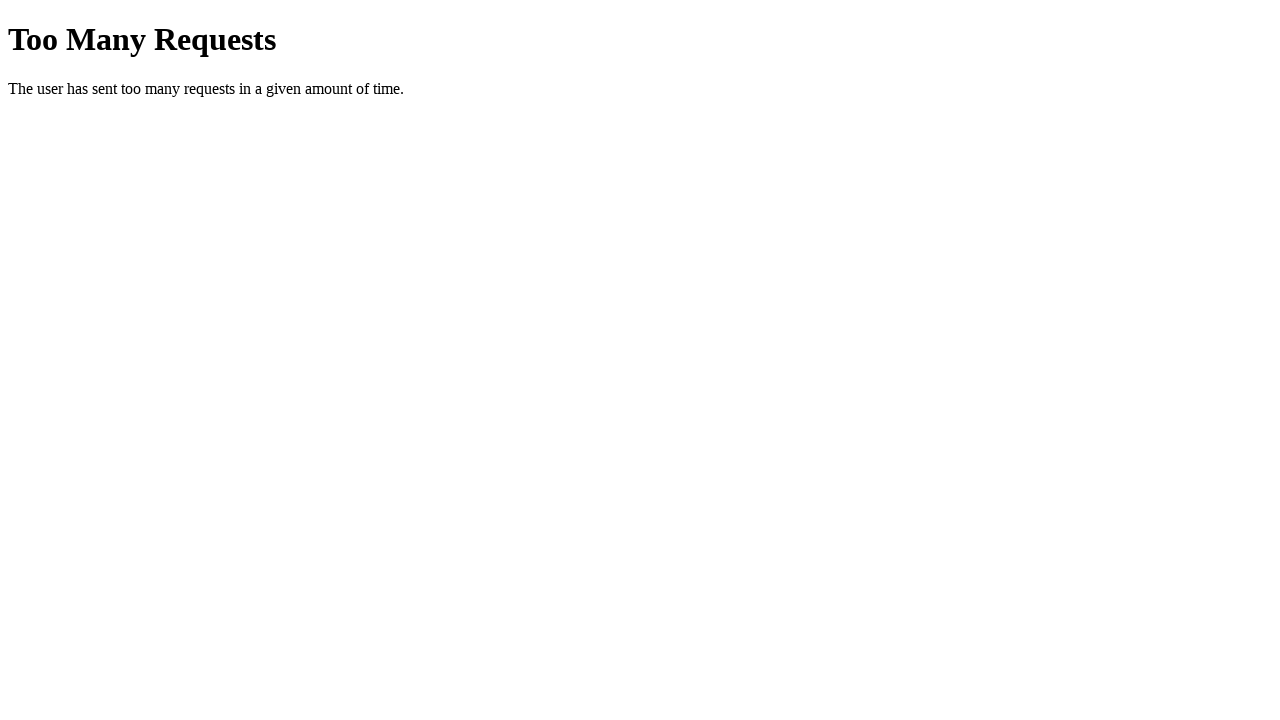